Tests browser window handling by clicking a button that opens a new child window, switching to that window, and verifying the heading text is displayed.

Starting URL: https://demoqa.com/browser-windows

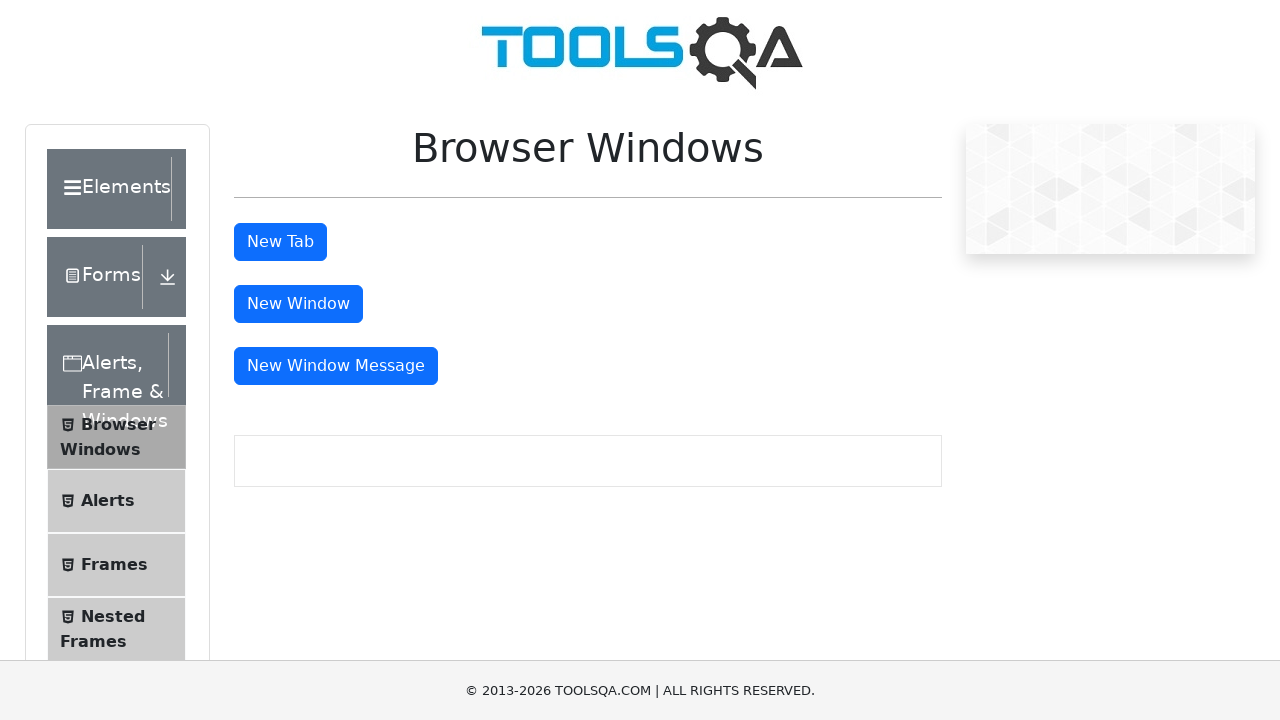

Clicked button to open new child window at (298, 304) on #windowButton
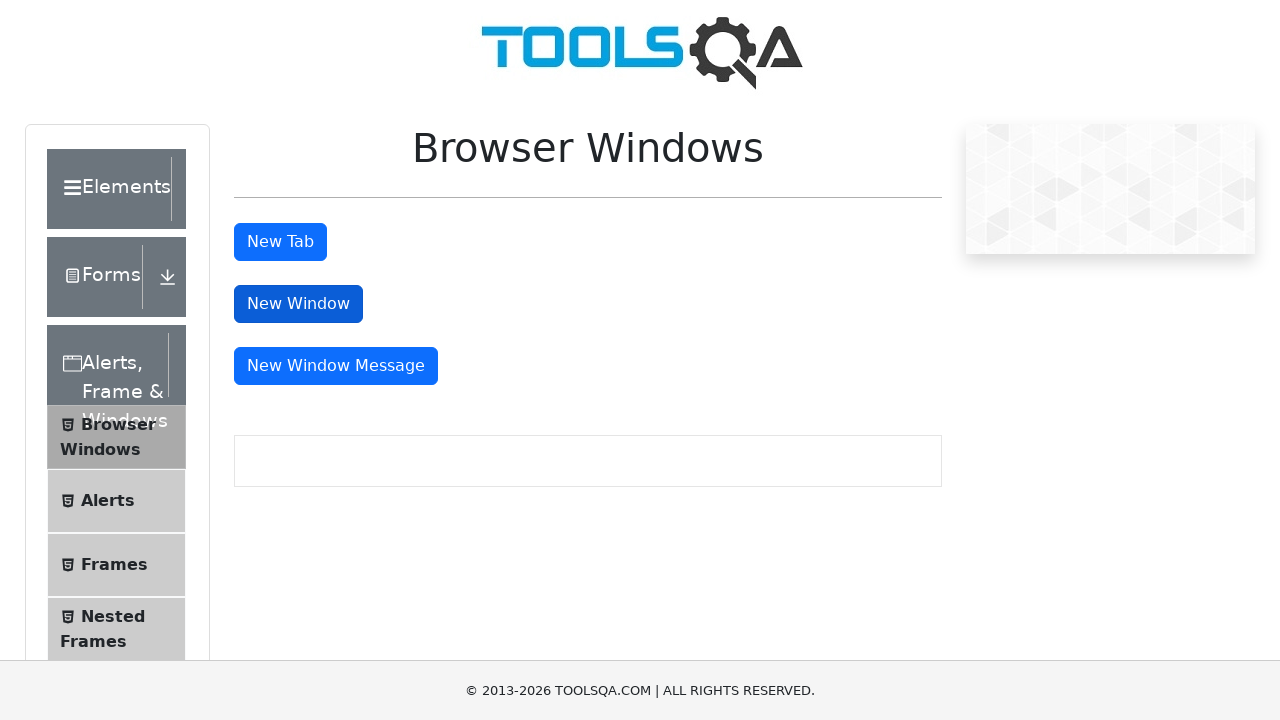

Retrieved new child window page object
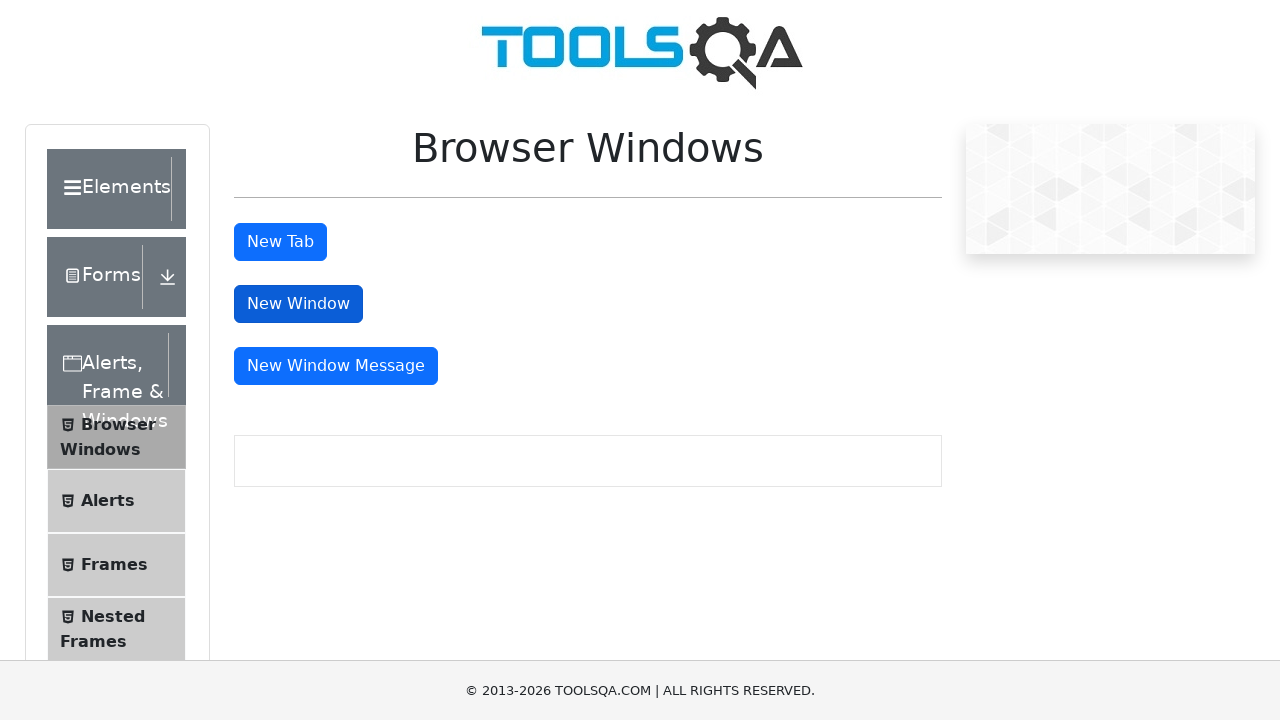

Child window loaded successfully
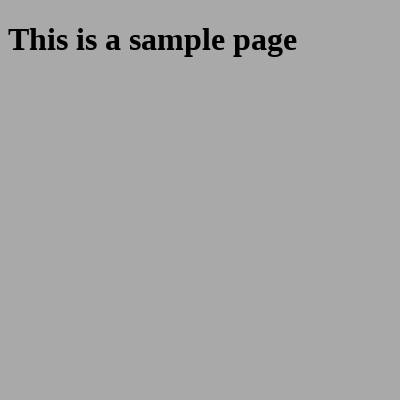

Sample heading element is visible in child window
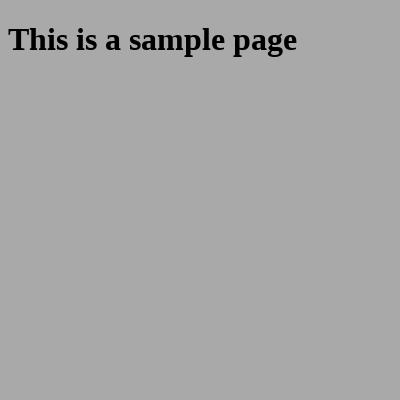

Retrieved heading text from child window
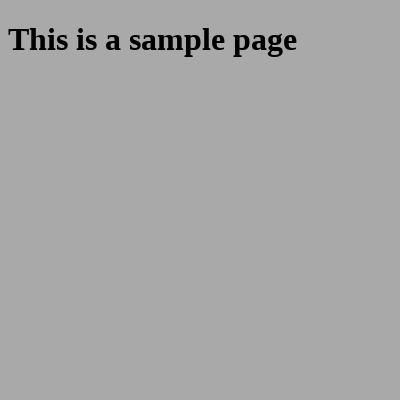

Closed the child window
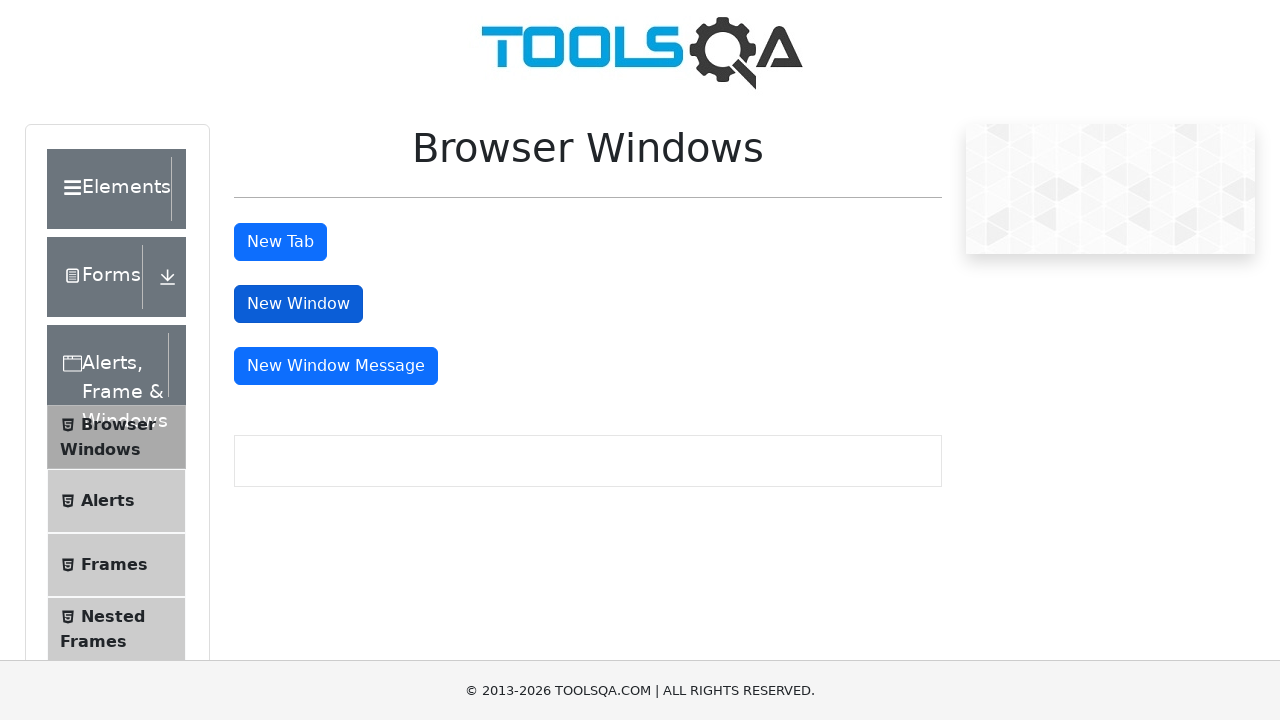

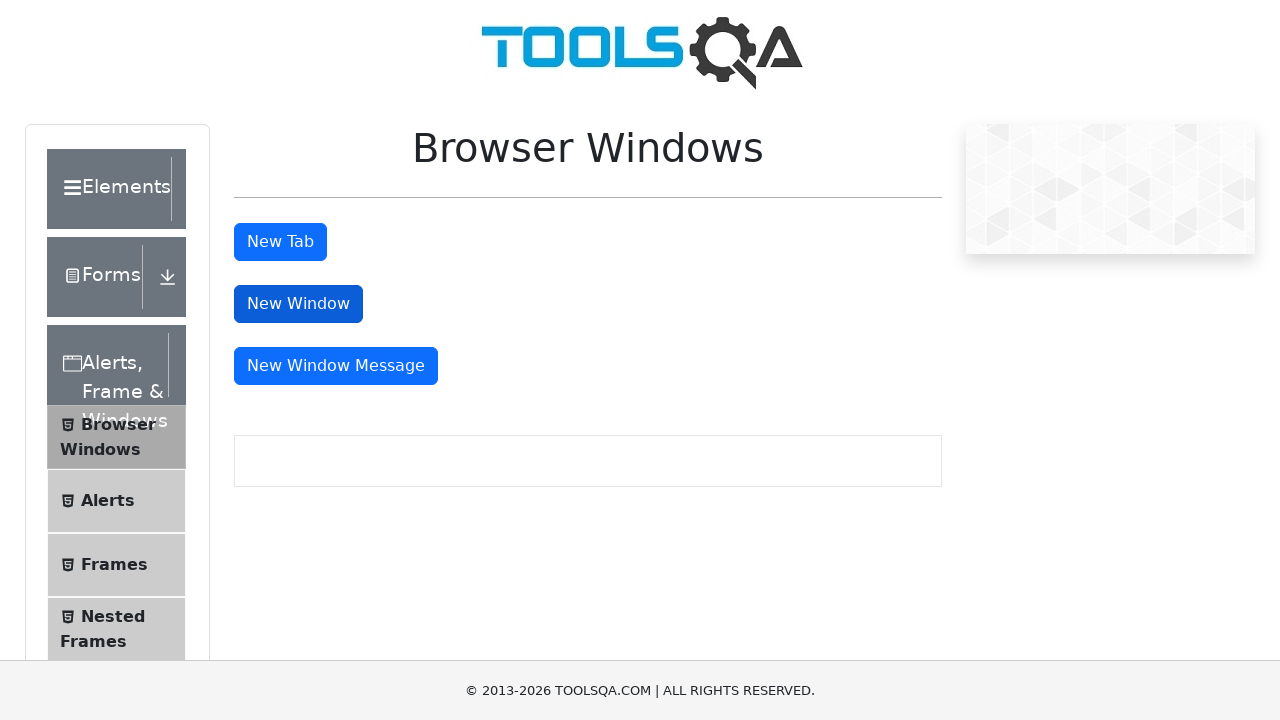